Tests JavaScript alert handling by clicking a button that triggers an alert and accepting it

Starting URL: http://the-internet.herokuapp.com/javascript_alerts

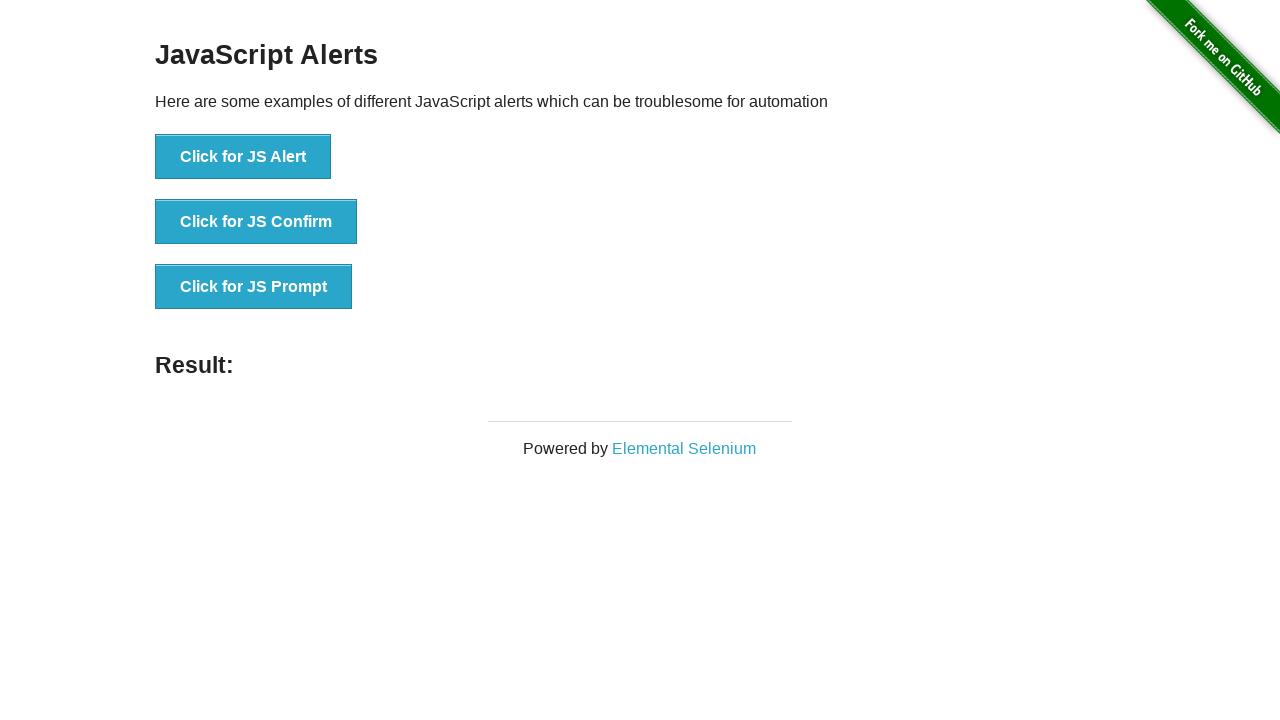

Set up dialog handler to accept JavaScript alerts
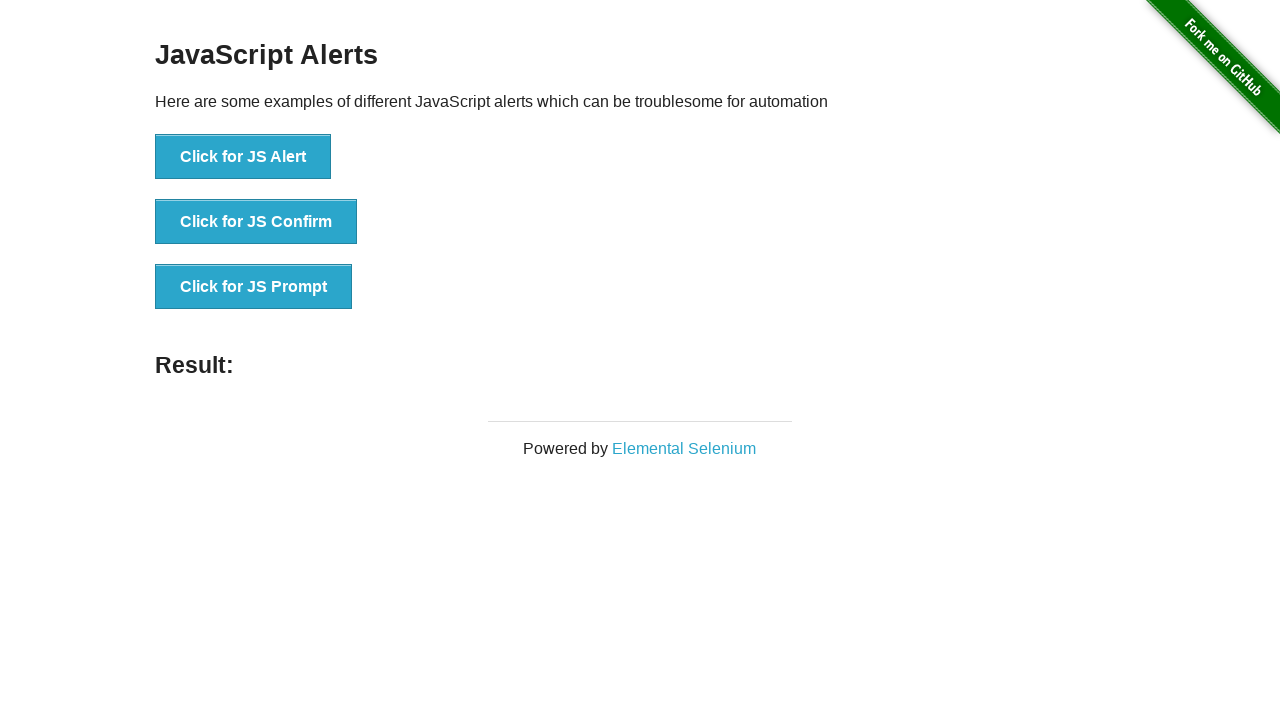

Clicked the JS Alert button to trigger alert at (243, 157) on button[onclick='jsAlert()']
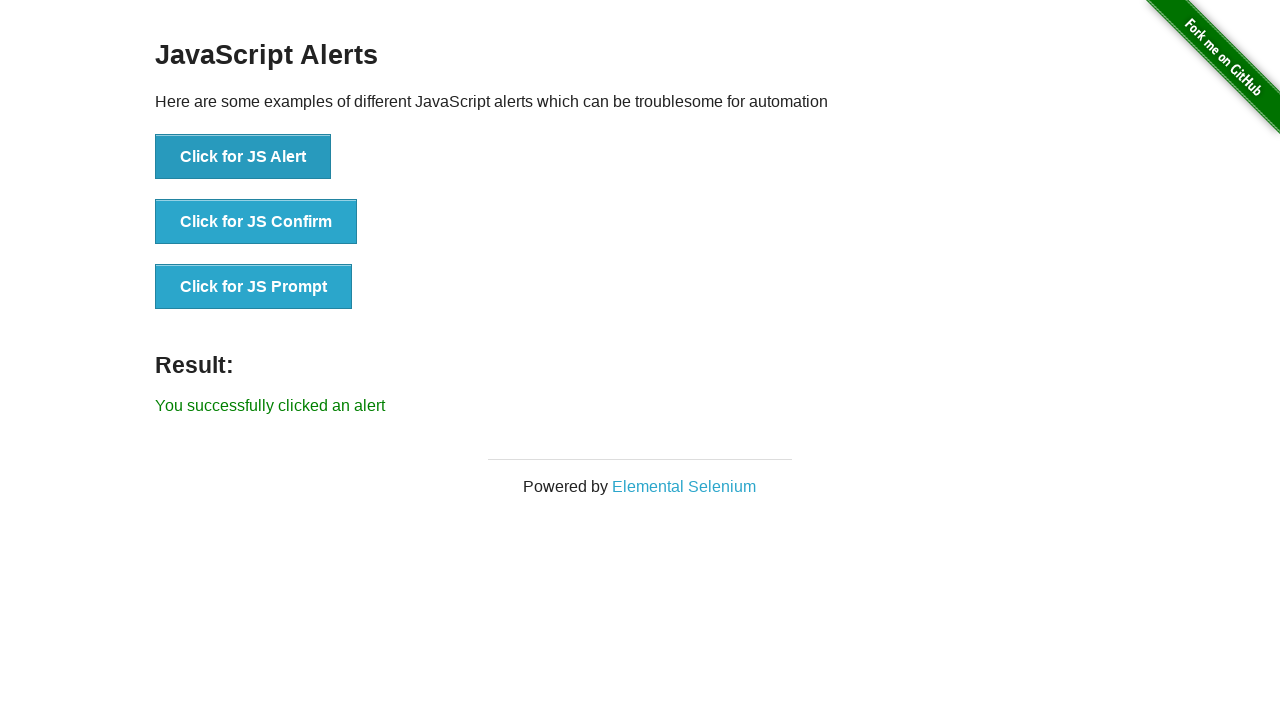

Alert was accepted and result message appeared
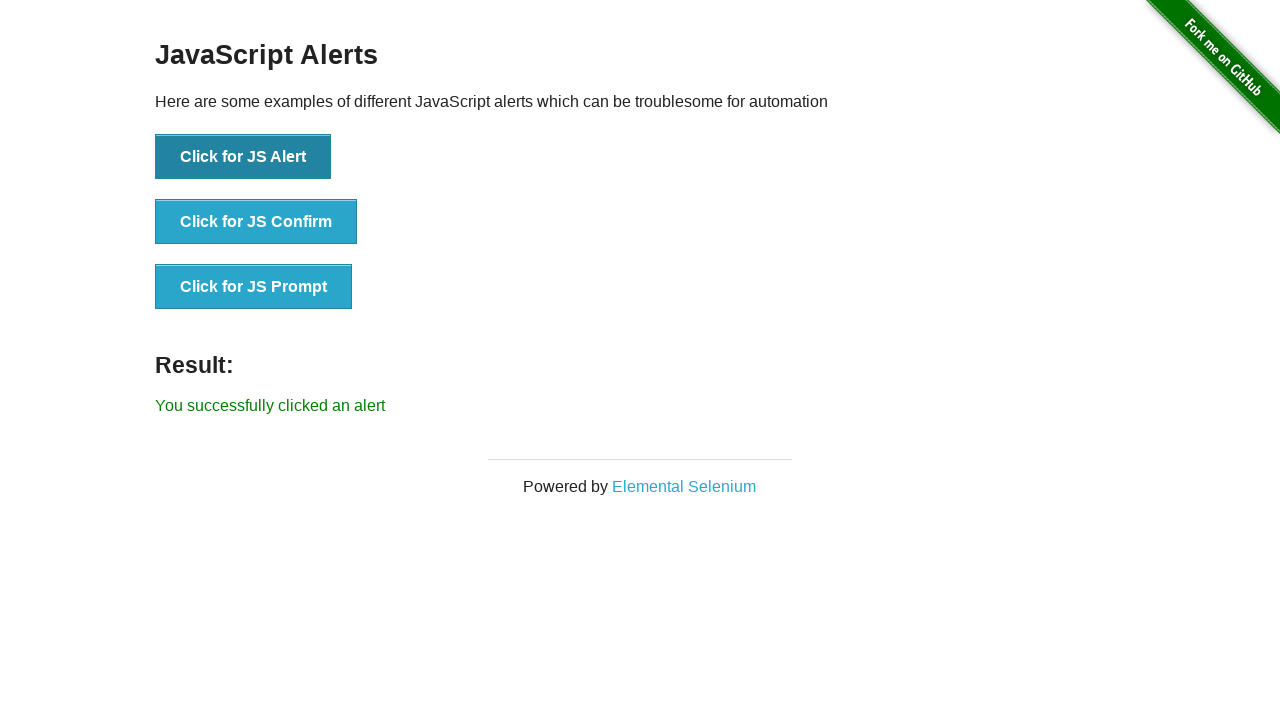

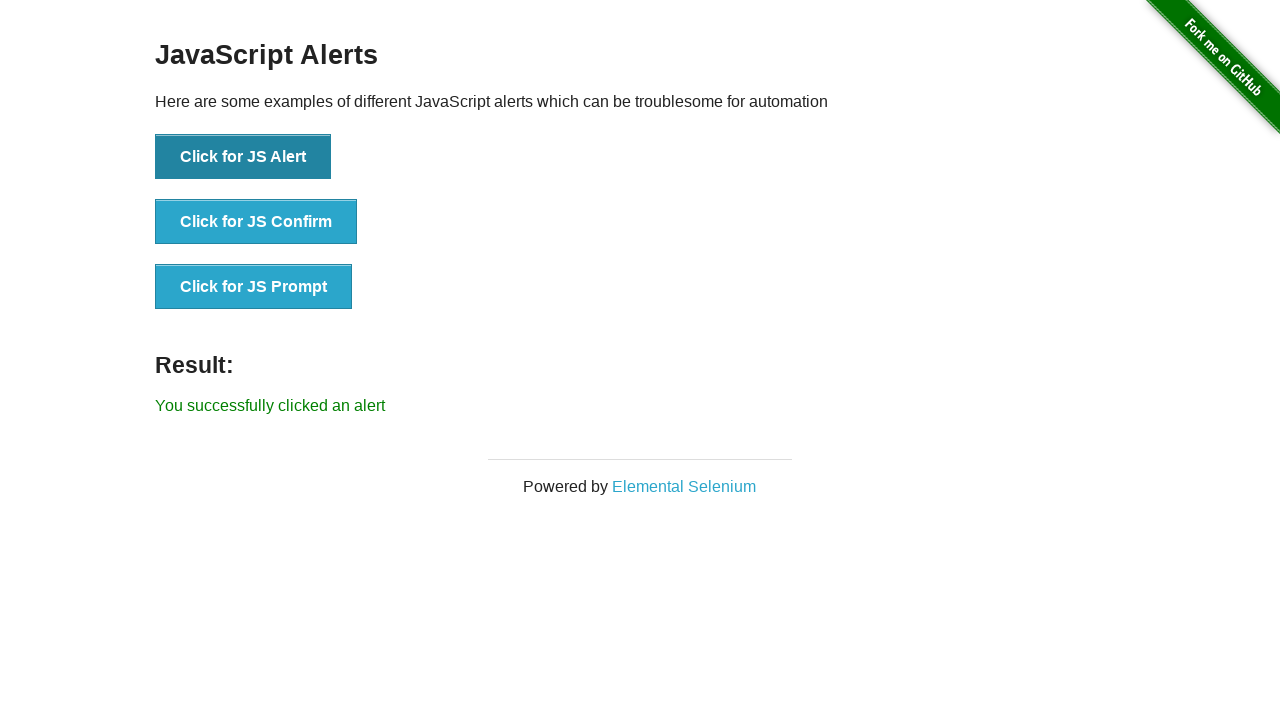